Tests that hovering over a button displays a tooltip with the expected text "You hovered over the Button"

Starting URL: https://demoqa.com/tool-tips

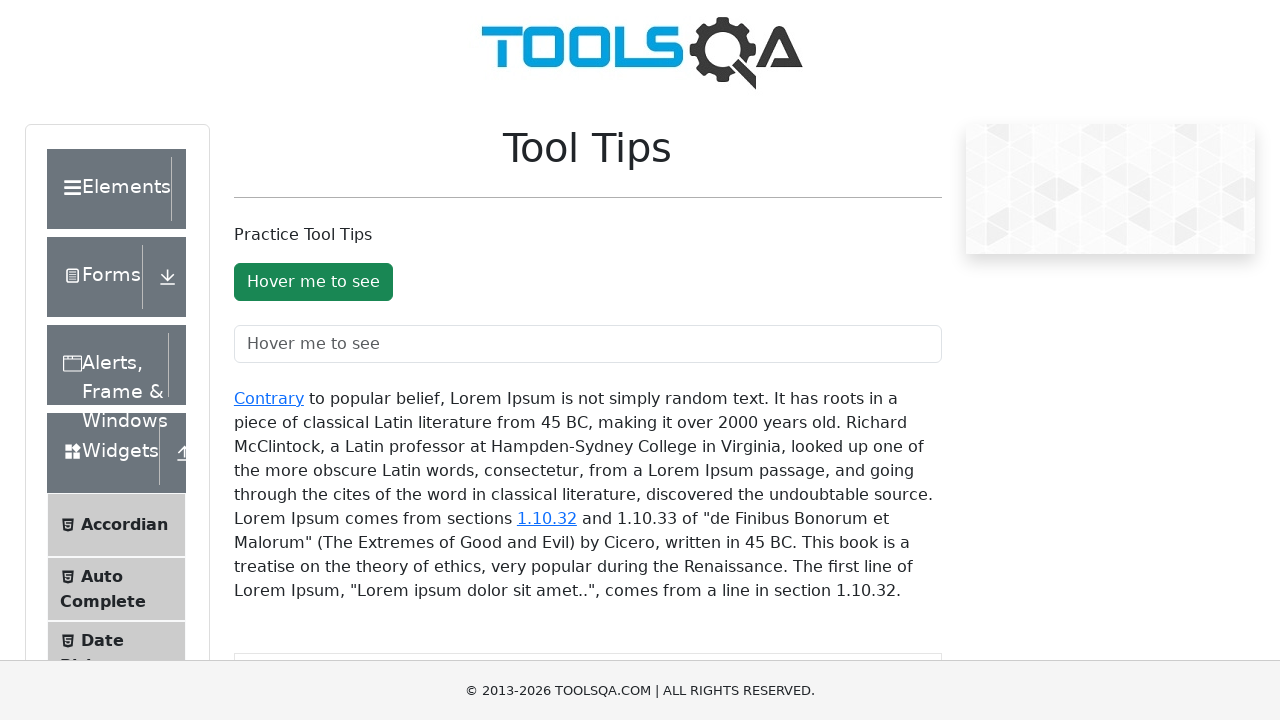

Waited for button with ID 'toolTipButton' to be visible
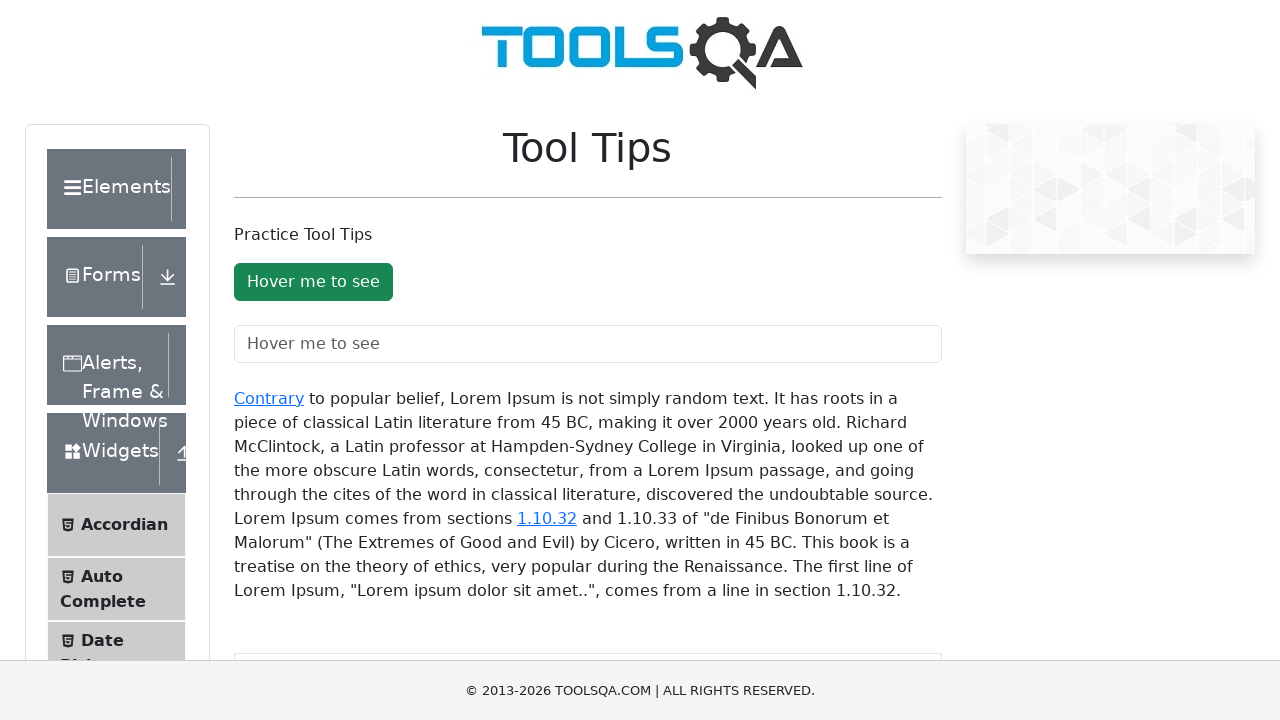

Hovered over the button to trigger tooltip at (313, 282) on #toolTipButton
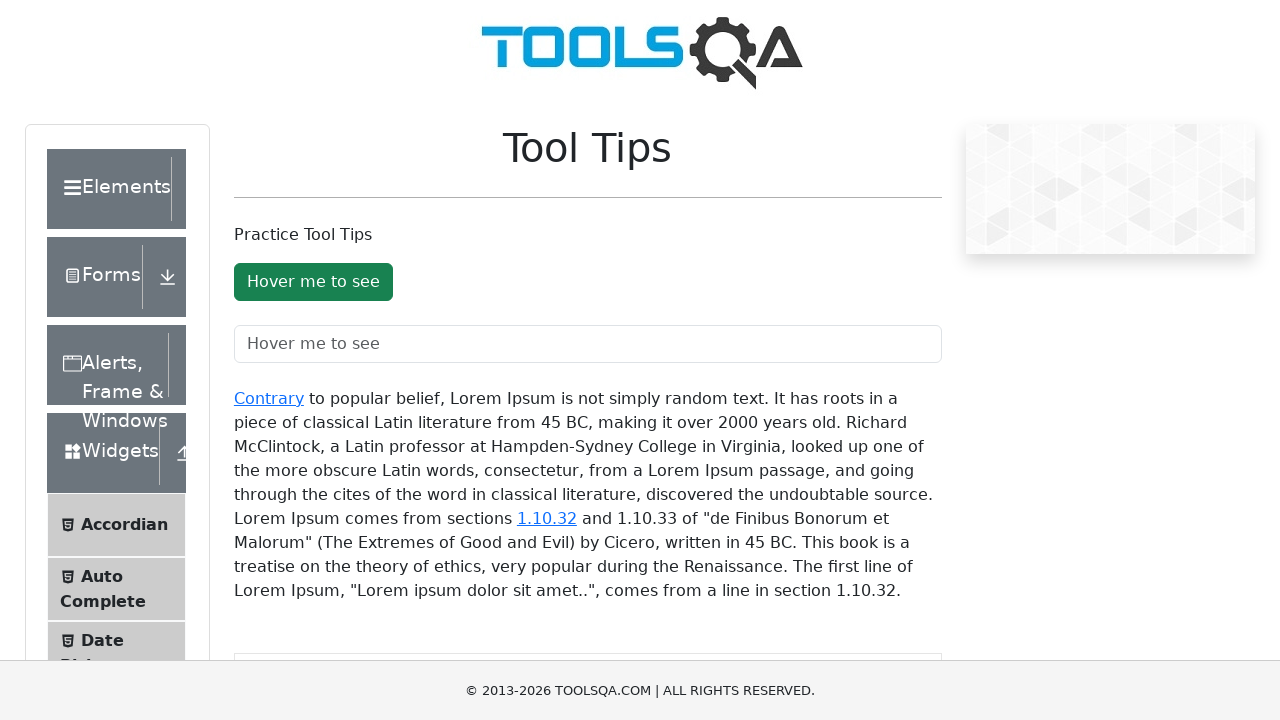

Waited for tooltip to appear
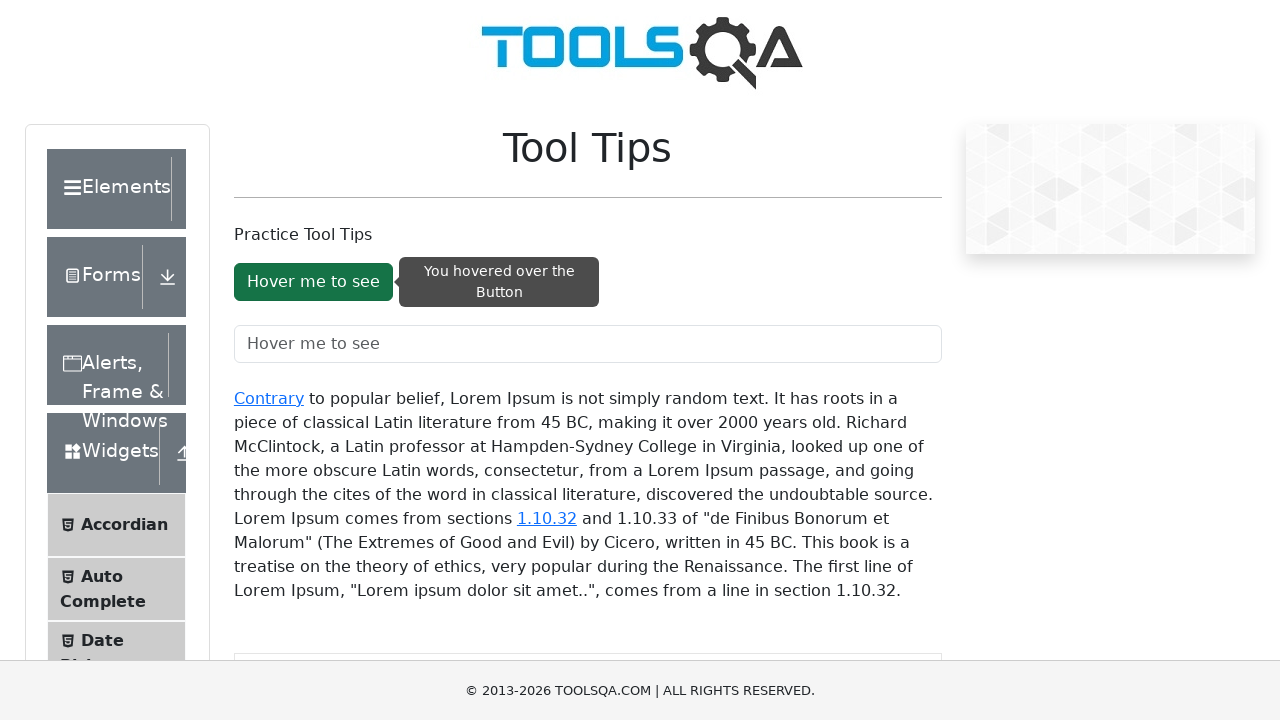

Verified tooltip is visible
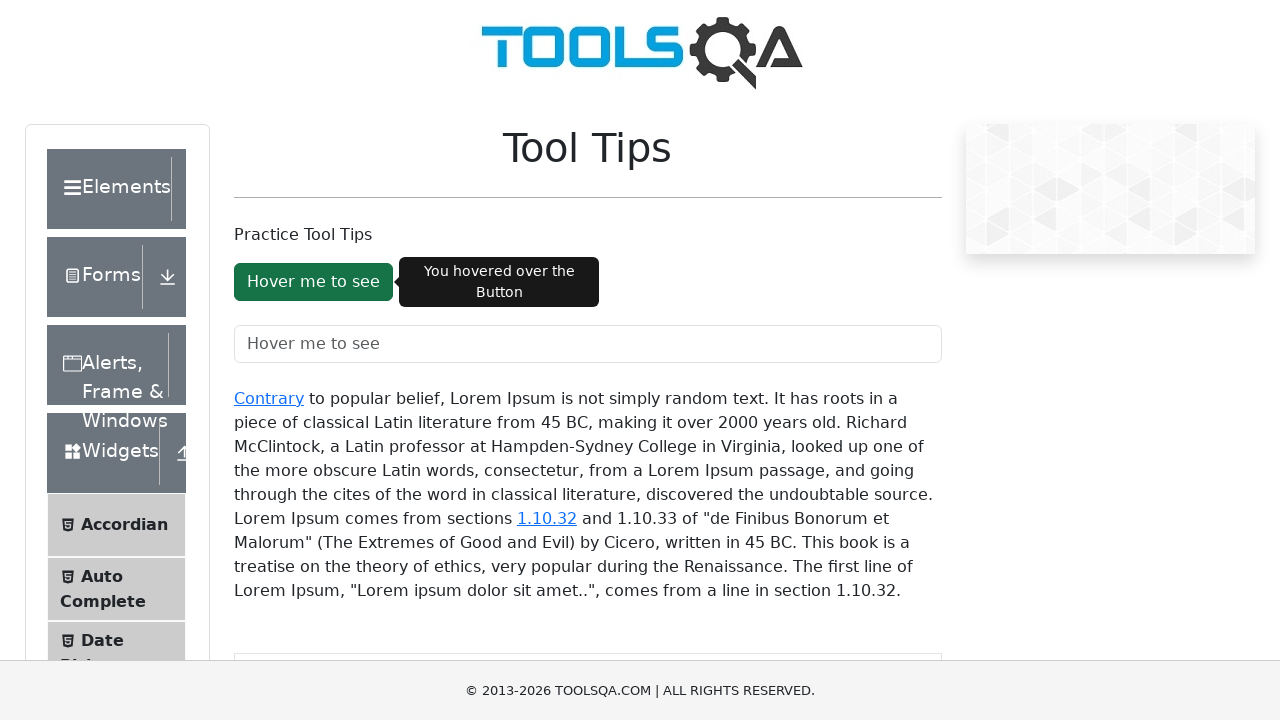

Verified tooltip text is 'You hovered over the Button'
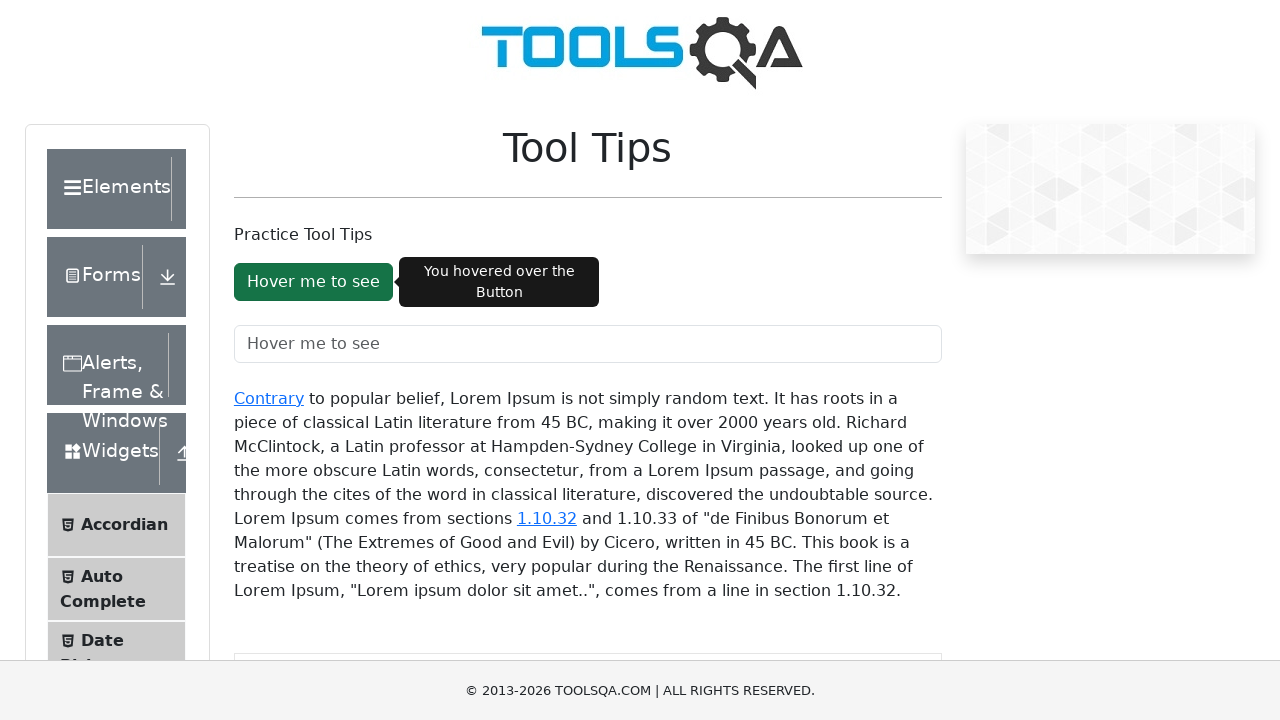

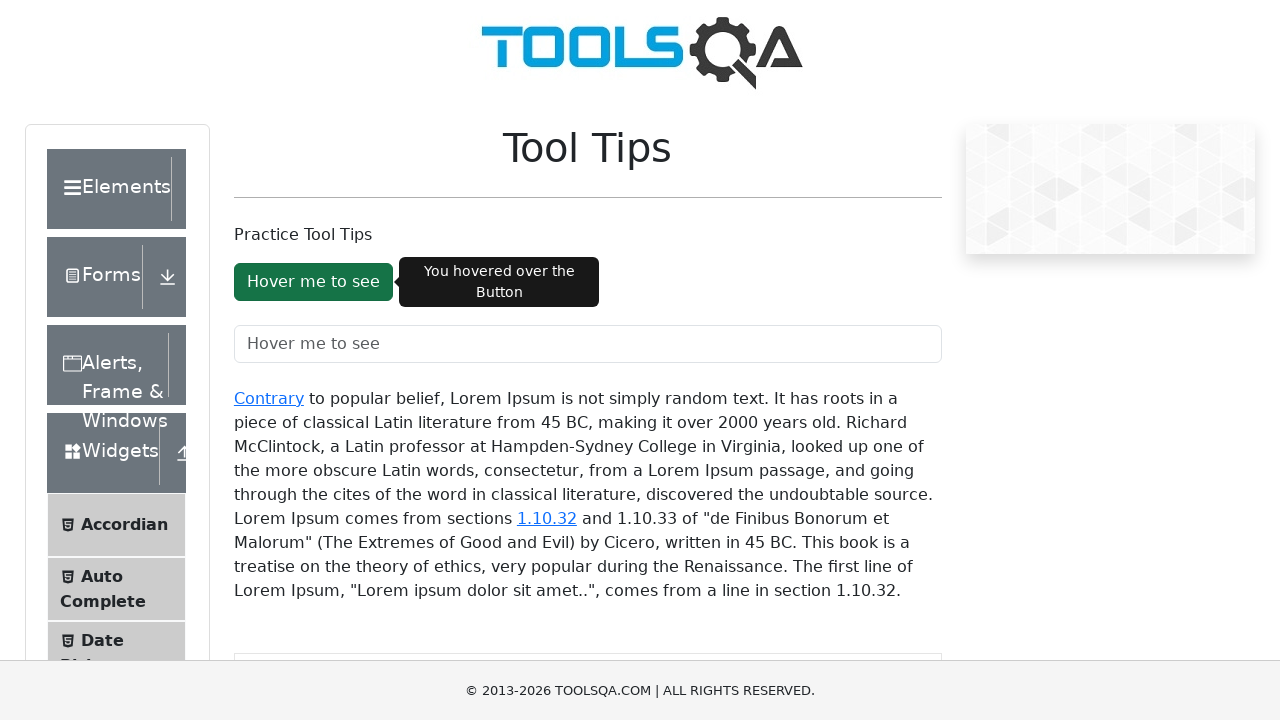